Navigates to the-internet.herokuapp.com, clicks the first link in the list, and verifies the heading text on the resulting page

Starting URL: http://the-internet.herokuapp.com/

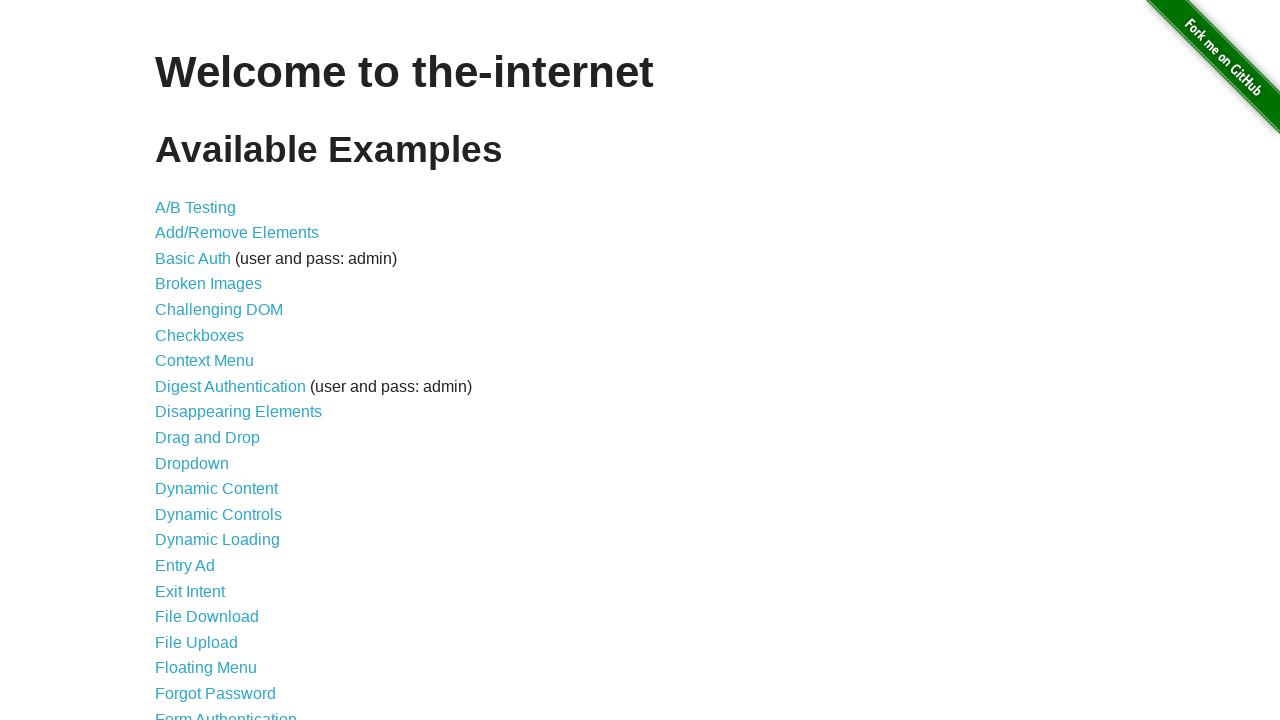

Navigated to the-internet.herokuapp.com
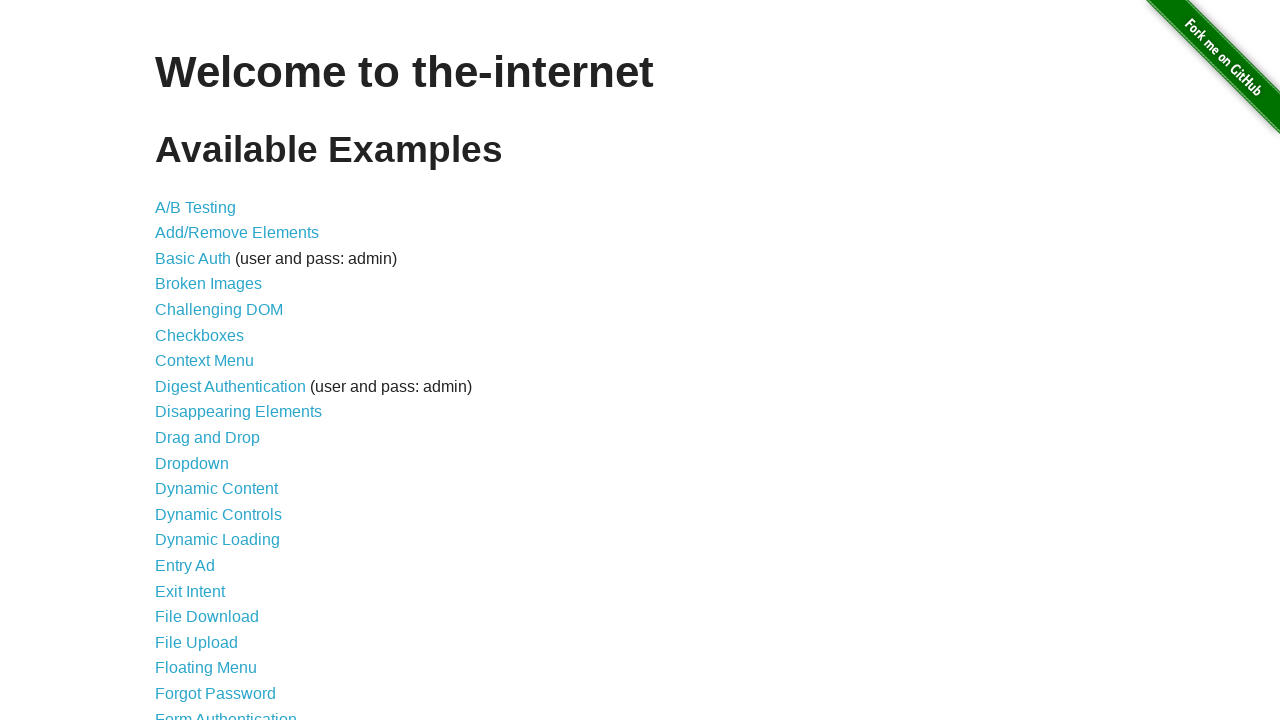

Clicked the first link in the list at (196, 207) on xpath=//ul/li/a
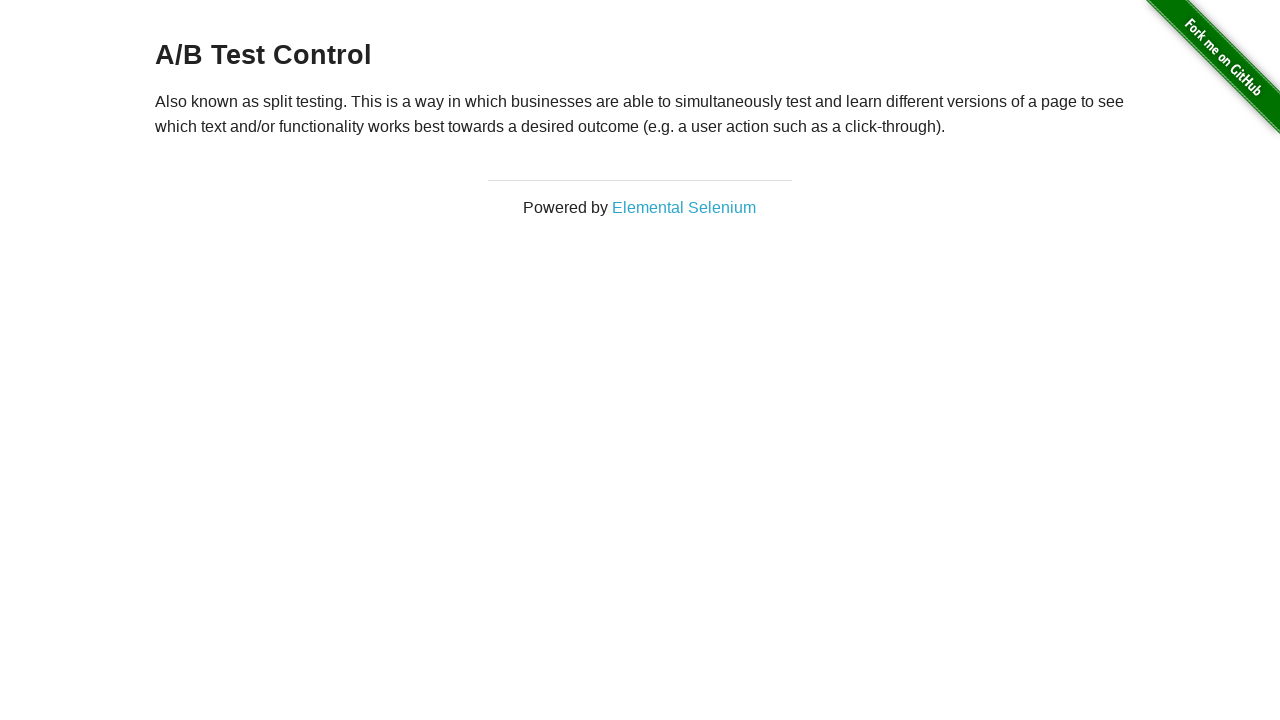

Located the heading element
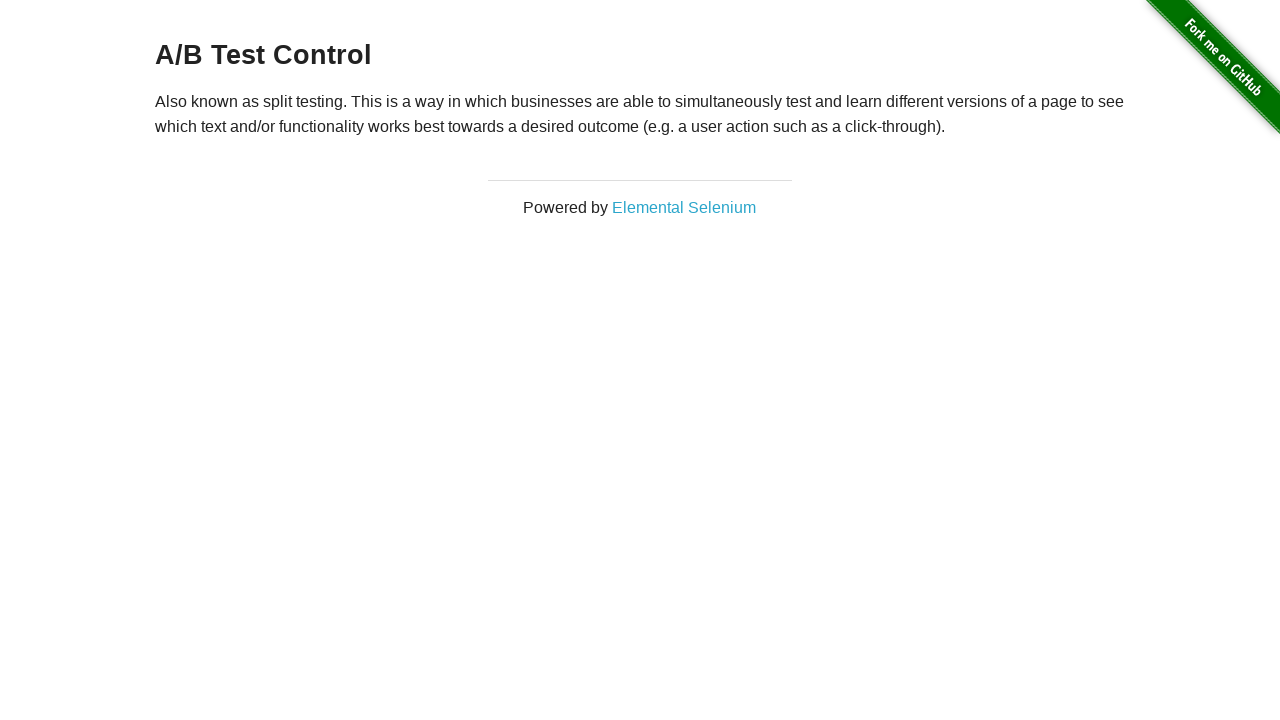

Heading element became visible and stable
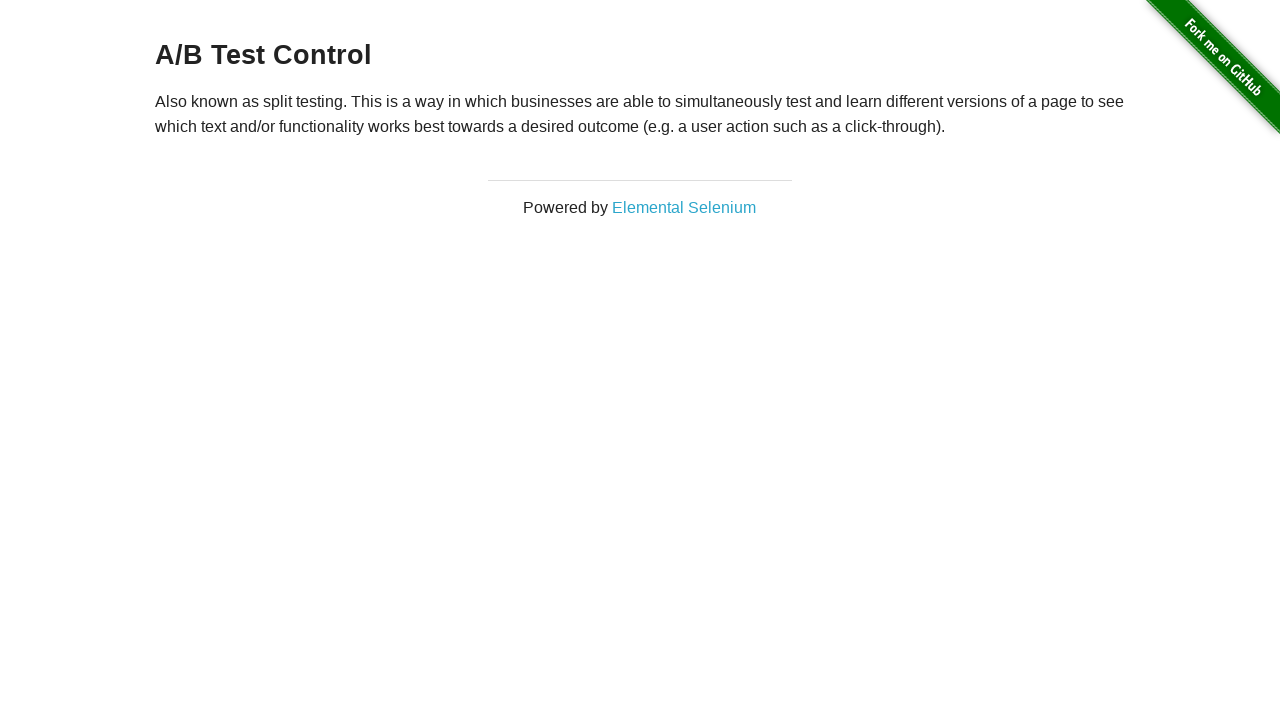

Retrieved heading text: 'A/B Test Control'
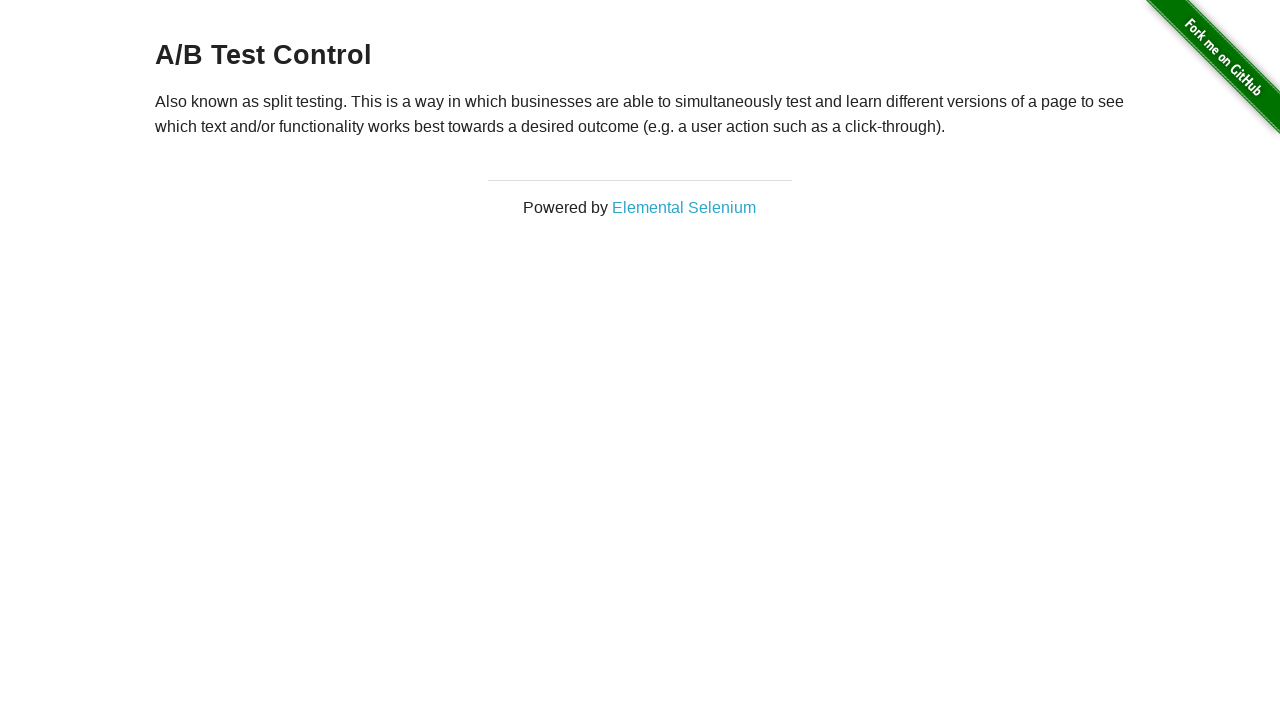

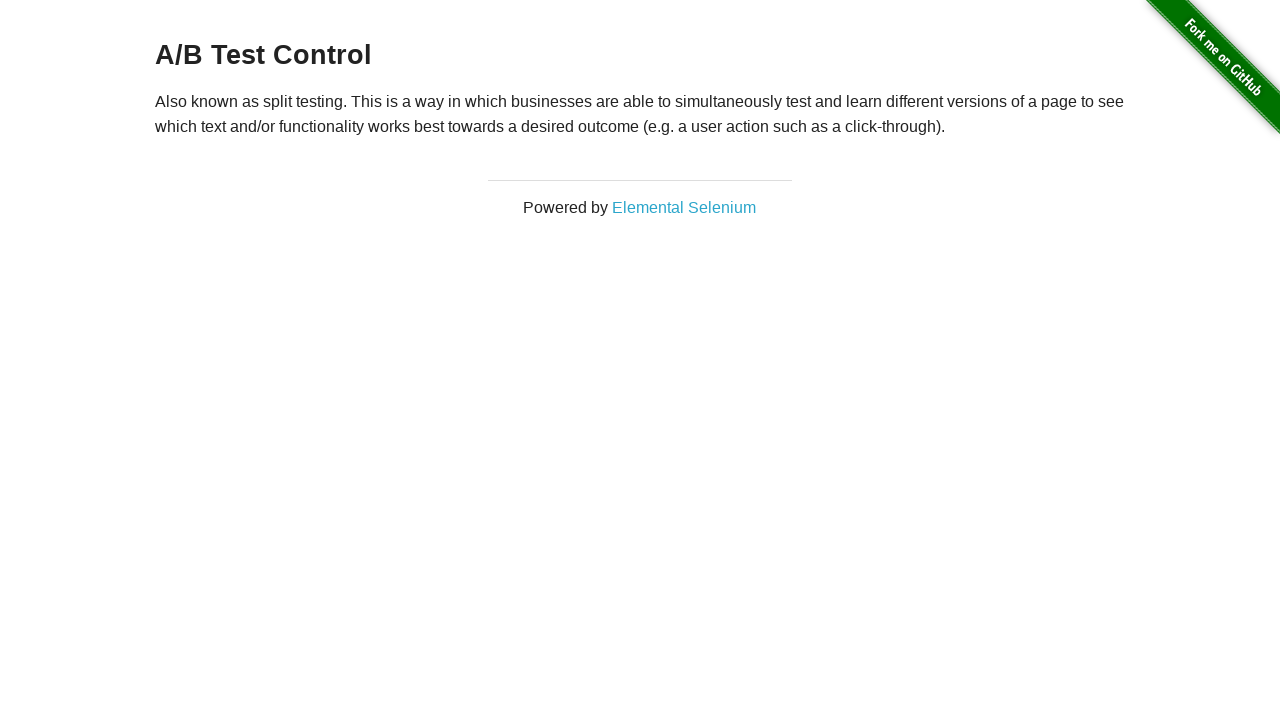